Tests the Drag & Drop Sliders demo by navigating to the slider page and dragging the slider to change its value to 95.

Starting URL: https://www.lambdatest.com/selenium-playground/

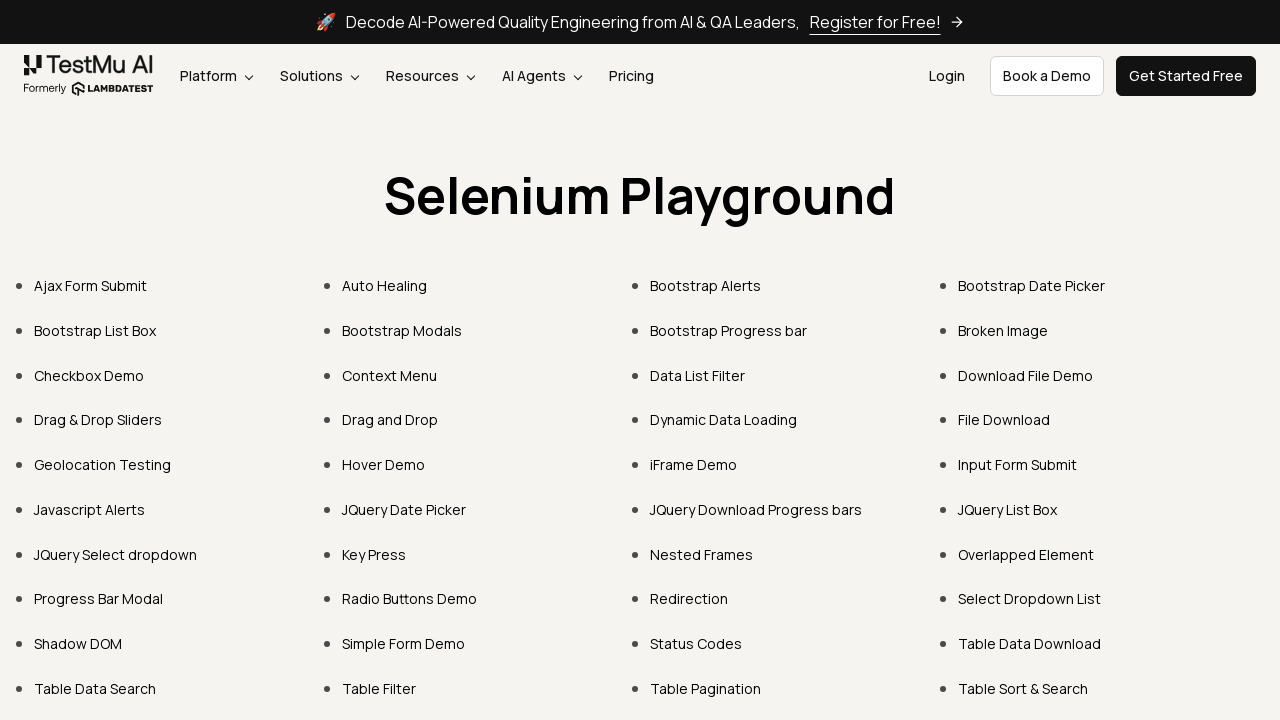

Clicked on 'Drag & Drop Sliders' link at (98, 420) on text=Drag & Drop Sliders
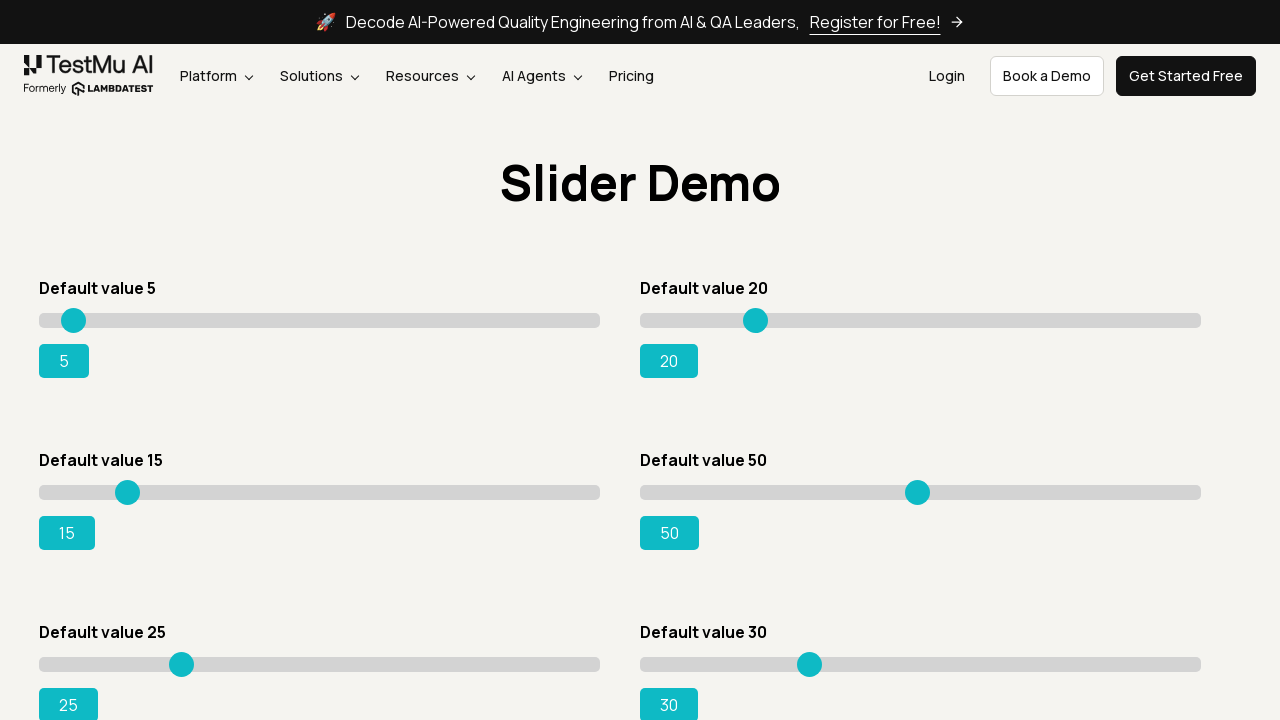

Slider page loaded and slider element found with initial value 15
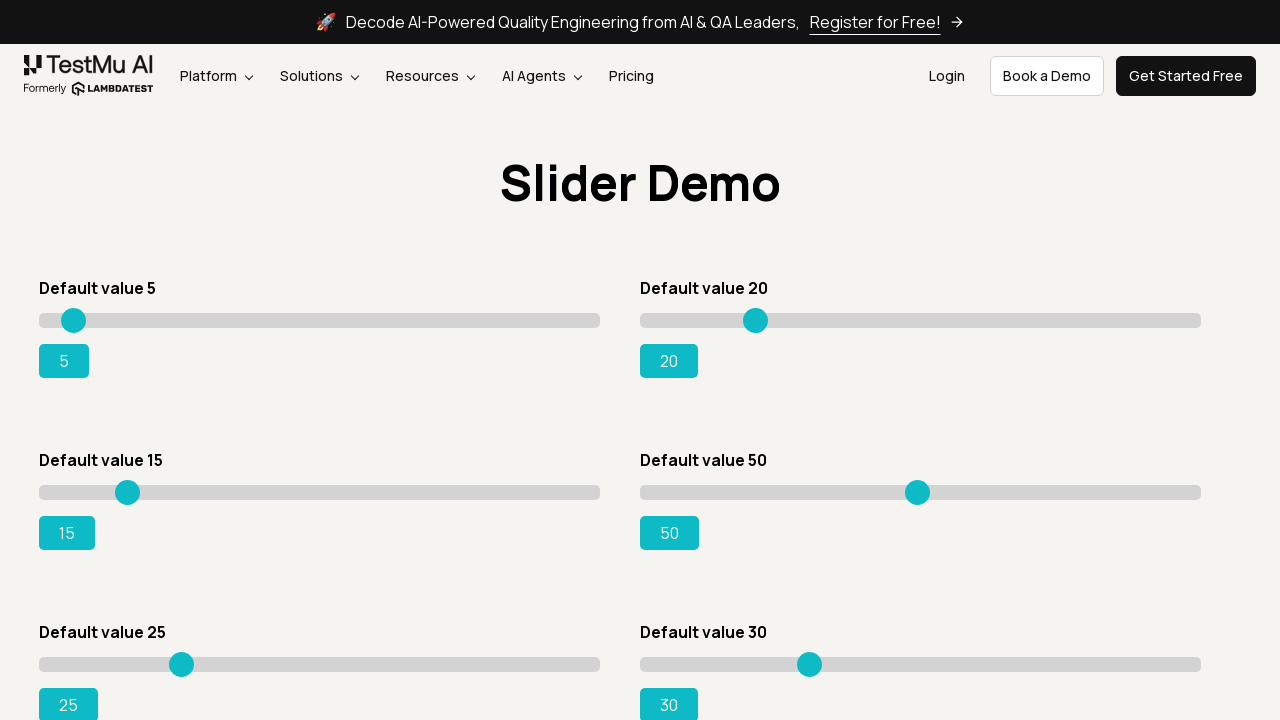

Located the slider element
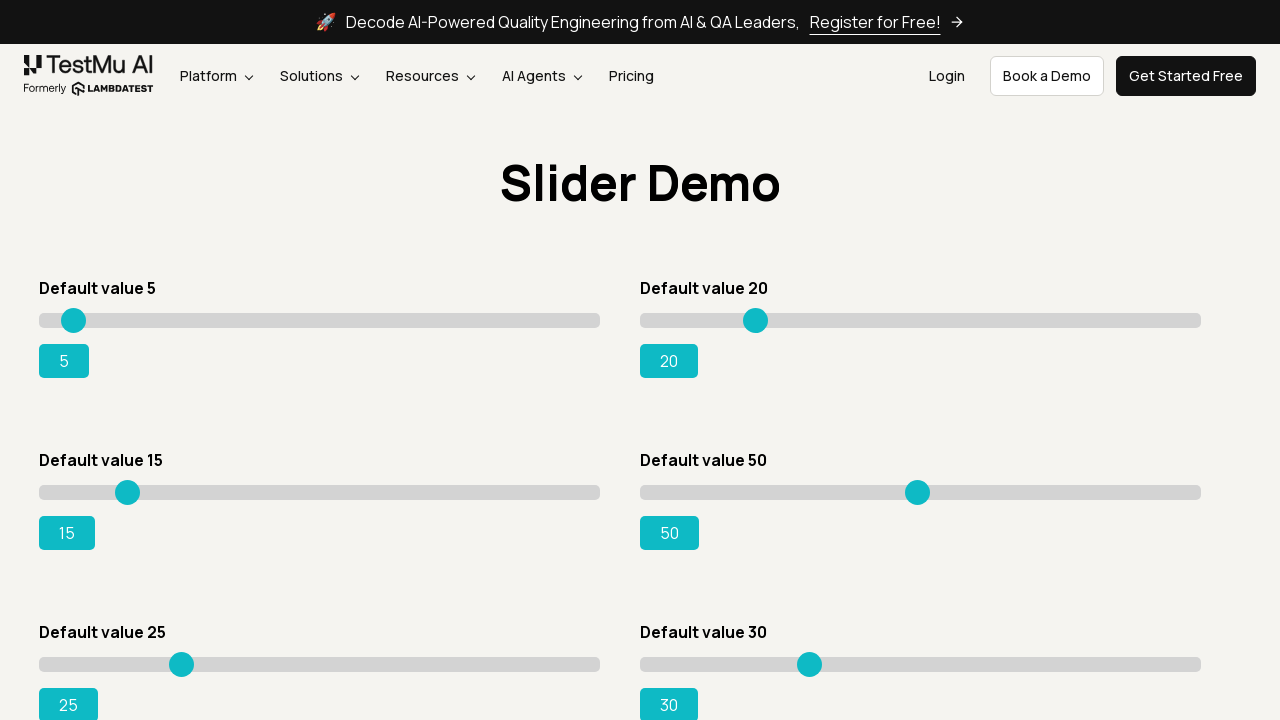

Retrieved bounding box coordinates of the slider
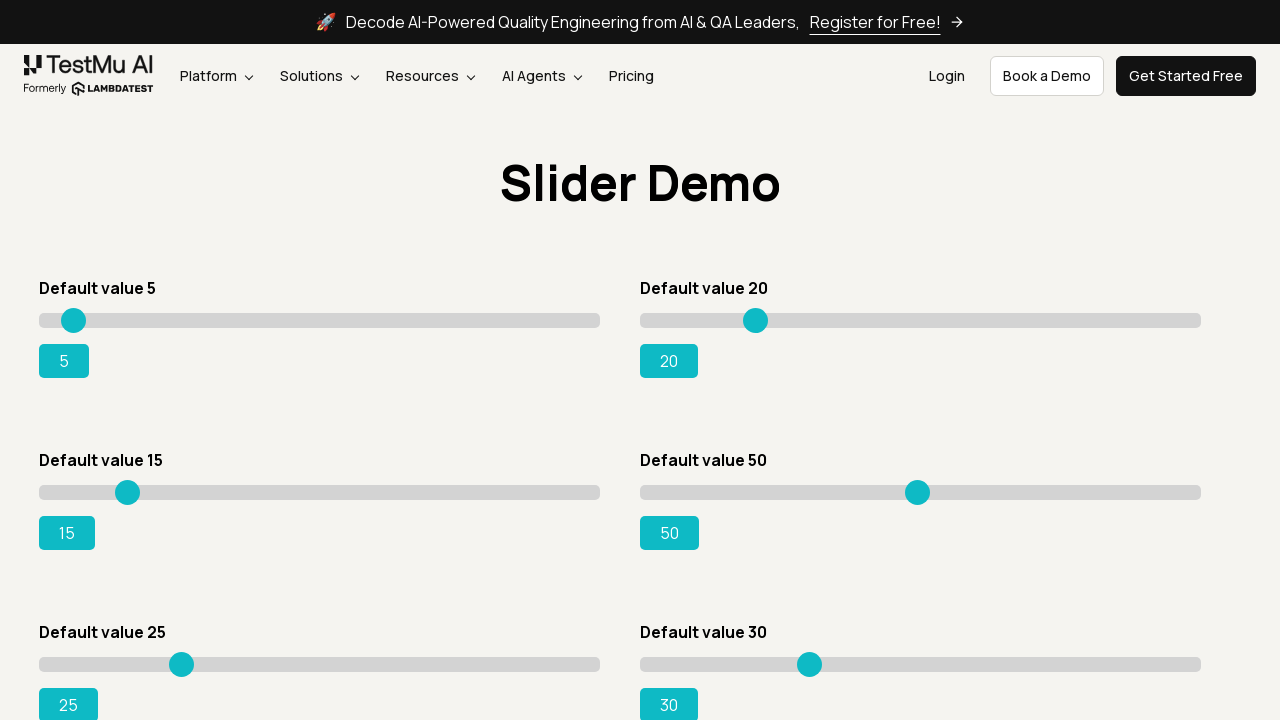

Moved mouse to the center of the slider at (320, 492)
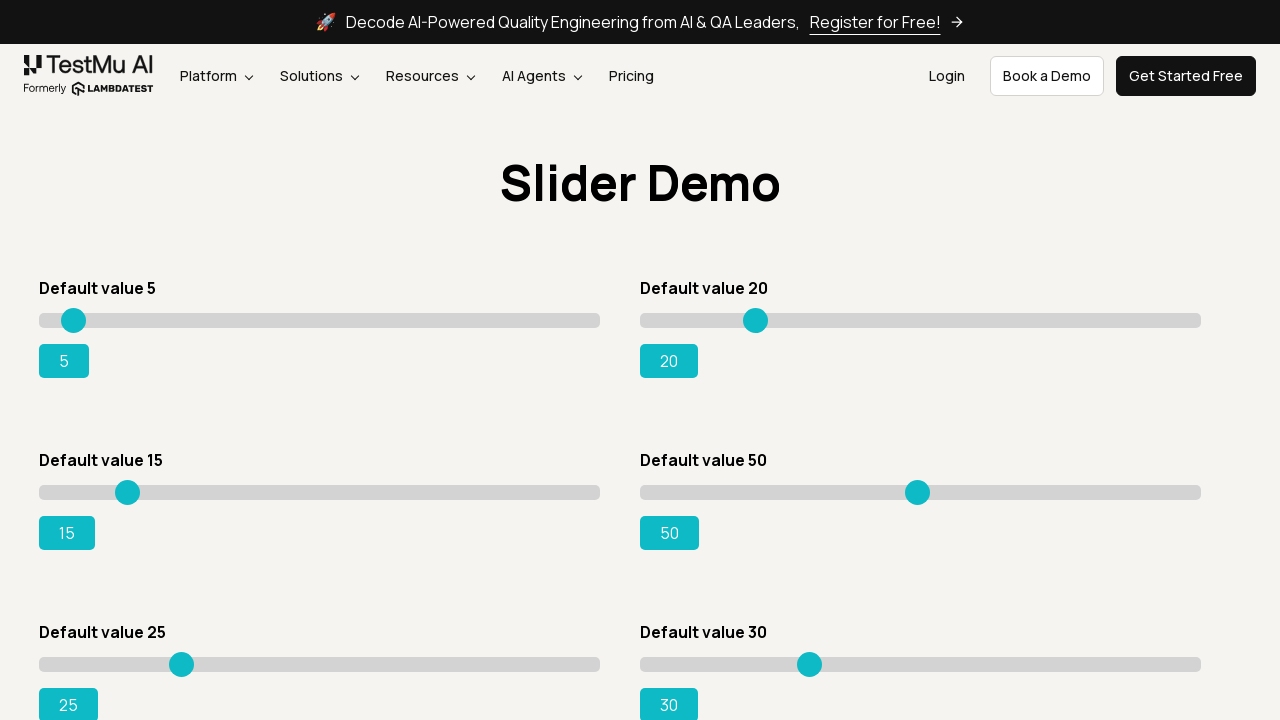

Pressed down the mouse button on the slider at (320, 492)
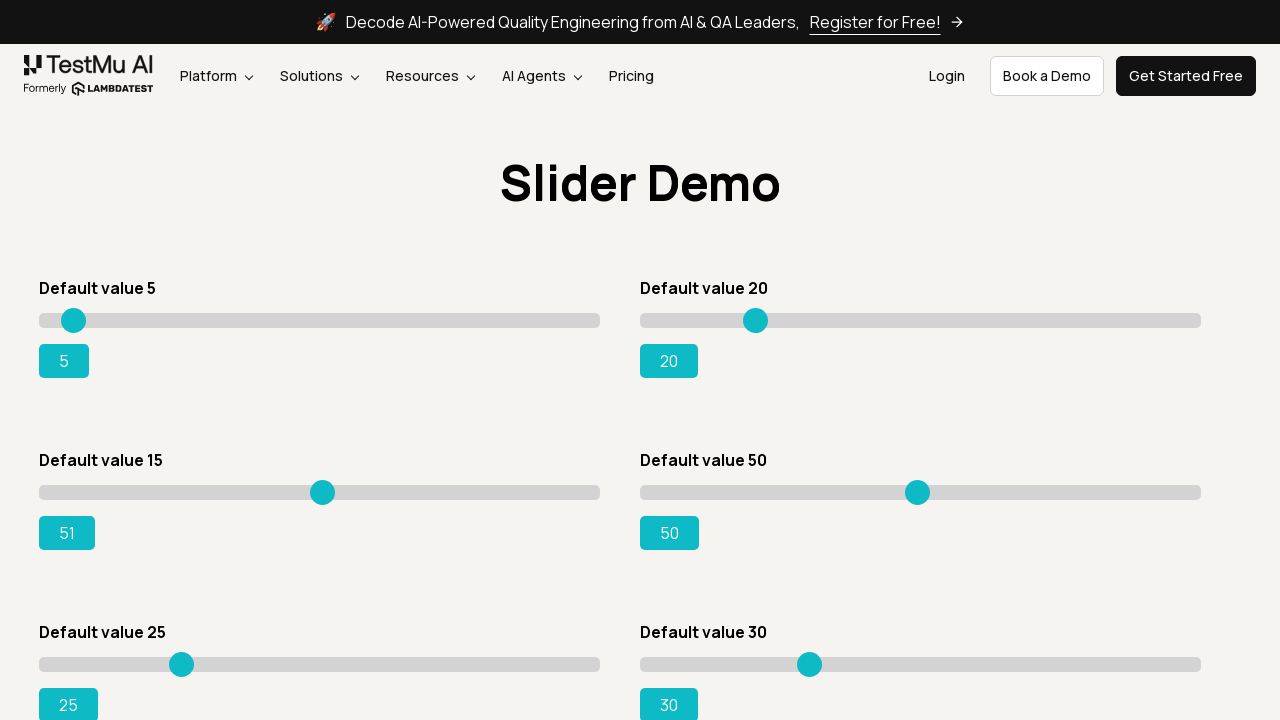

Dragged slider to the right by 215 pixels to reach value 95 at (534, 492)
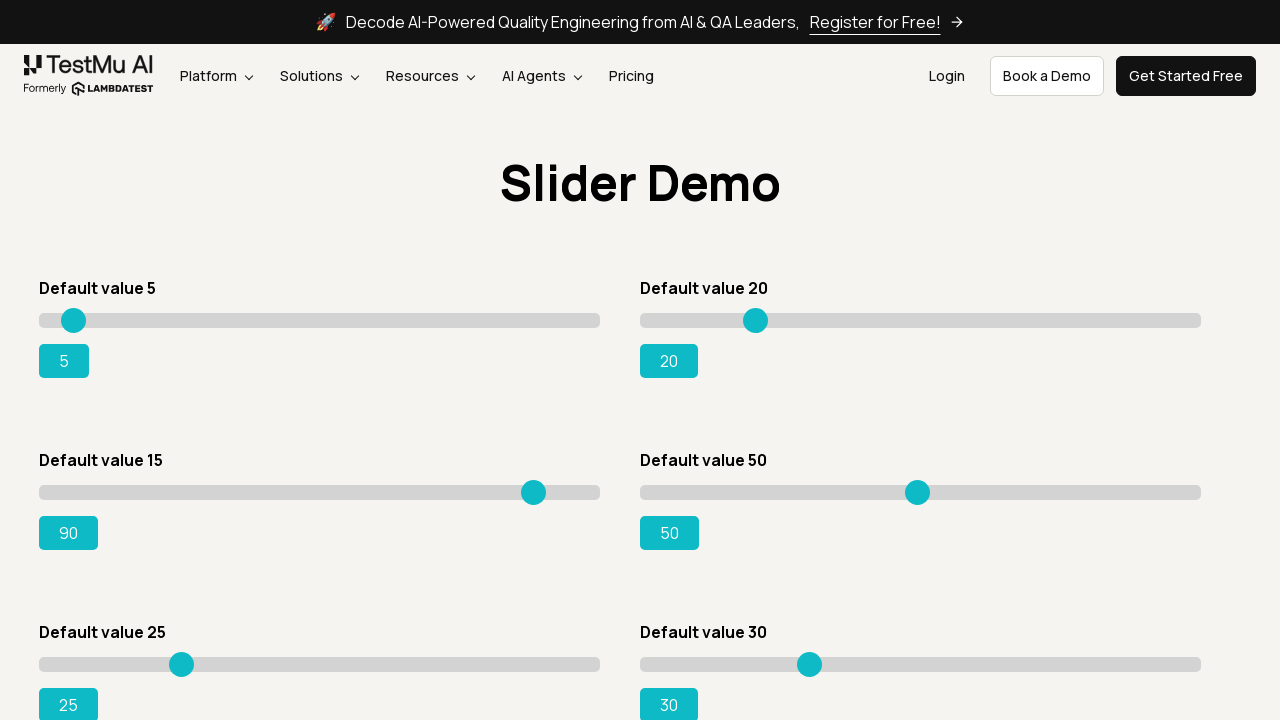

Released the mouse button to complete the drag operation at (534, 492)
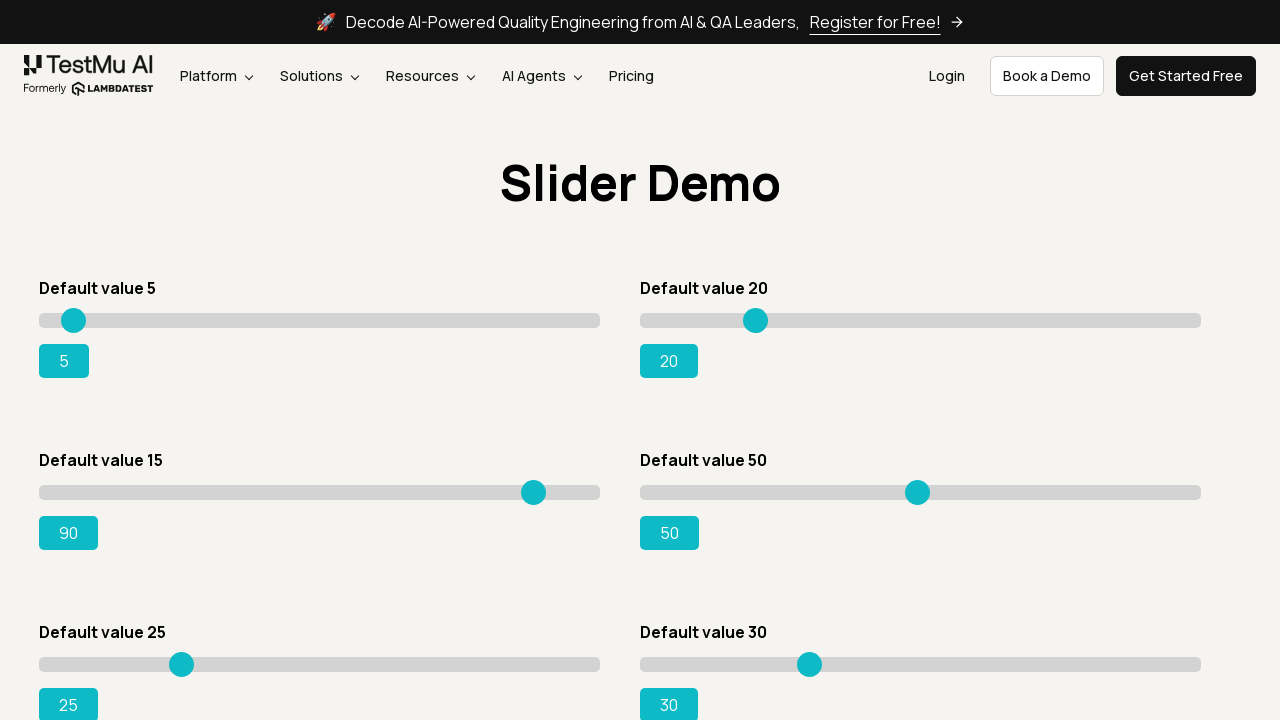

Slider value updated to 95 and success indicator appeared
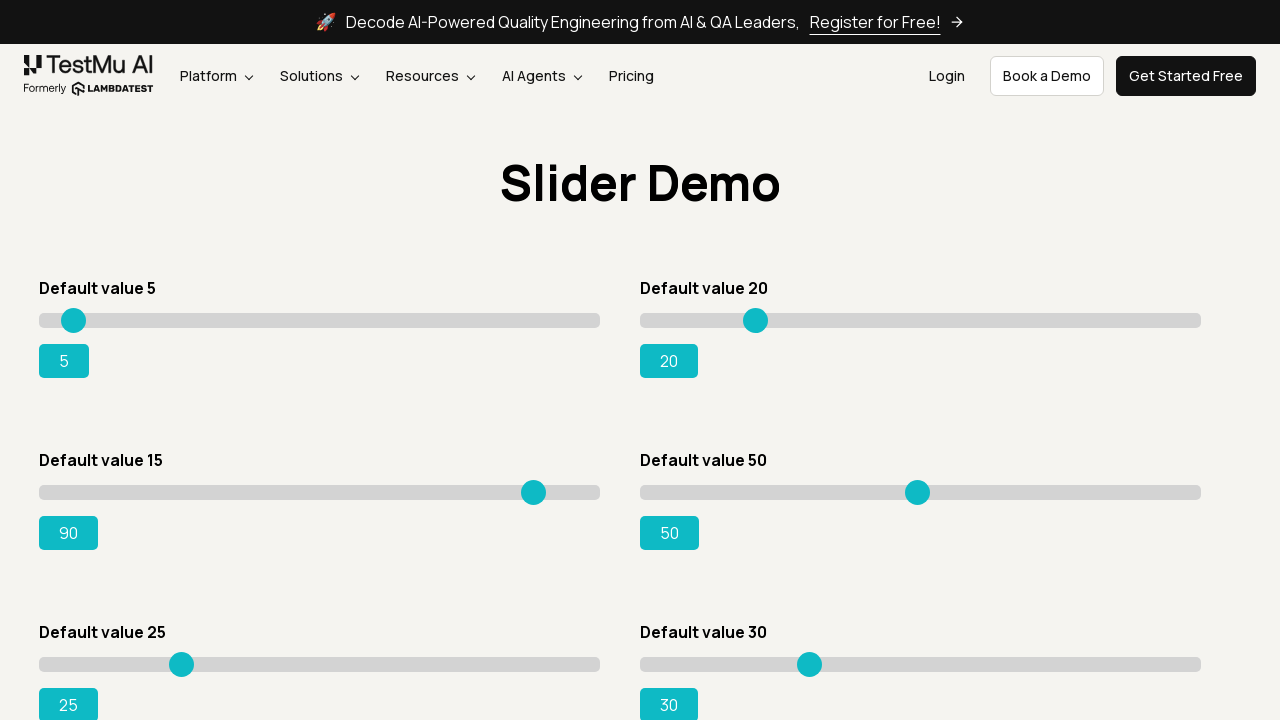

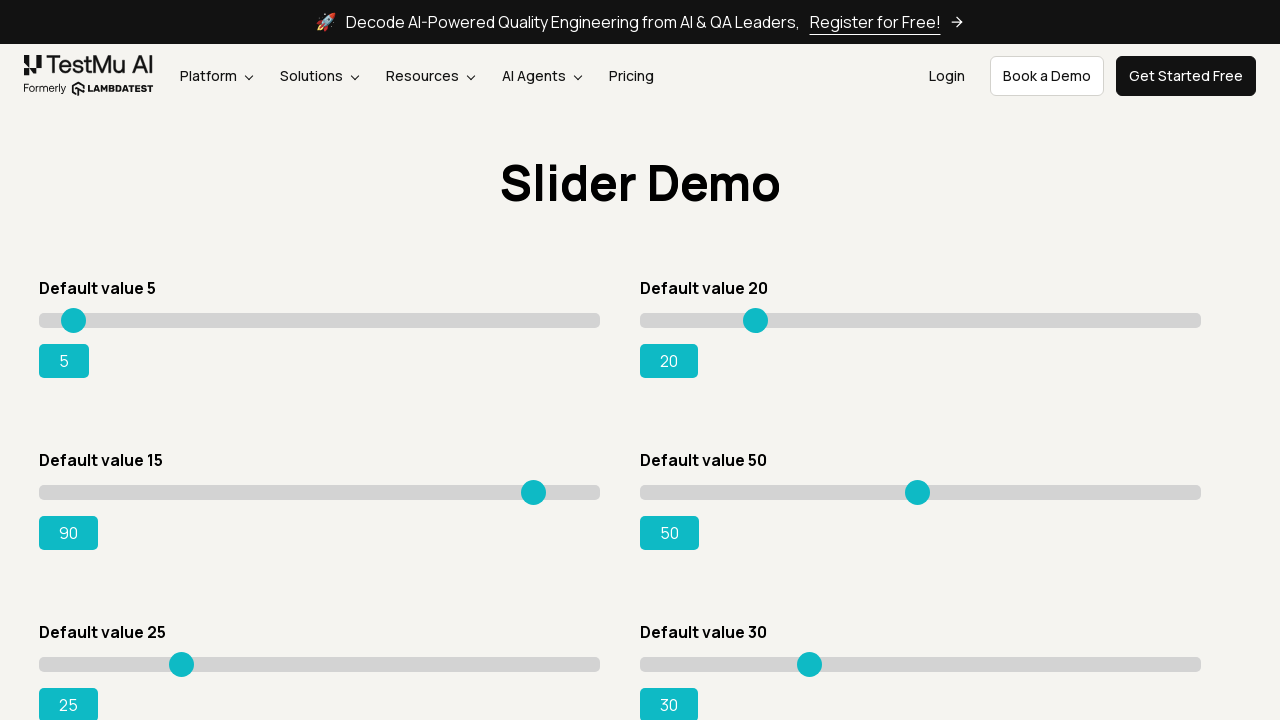